Tests JavaScript alert dismiss functionality by clicking a button that triggers a confirm dialog, dismissing it with Cancel, and verifying the result message

Starting URL: https://testcenter.techproeducation.com/index.php?page=javascript-alerts

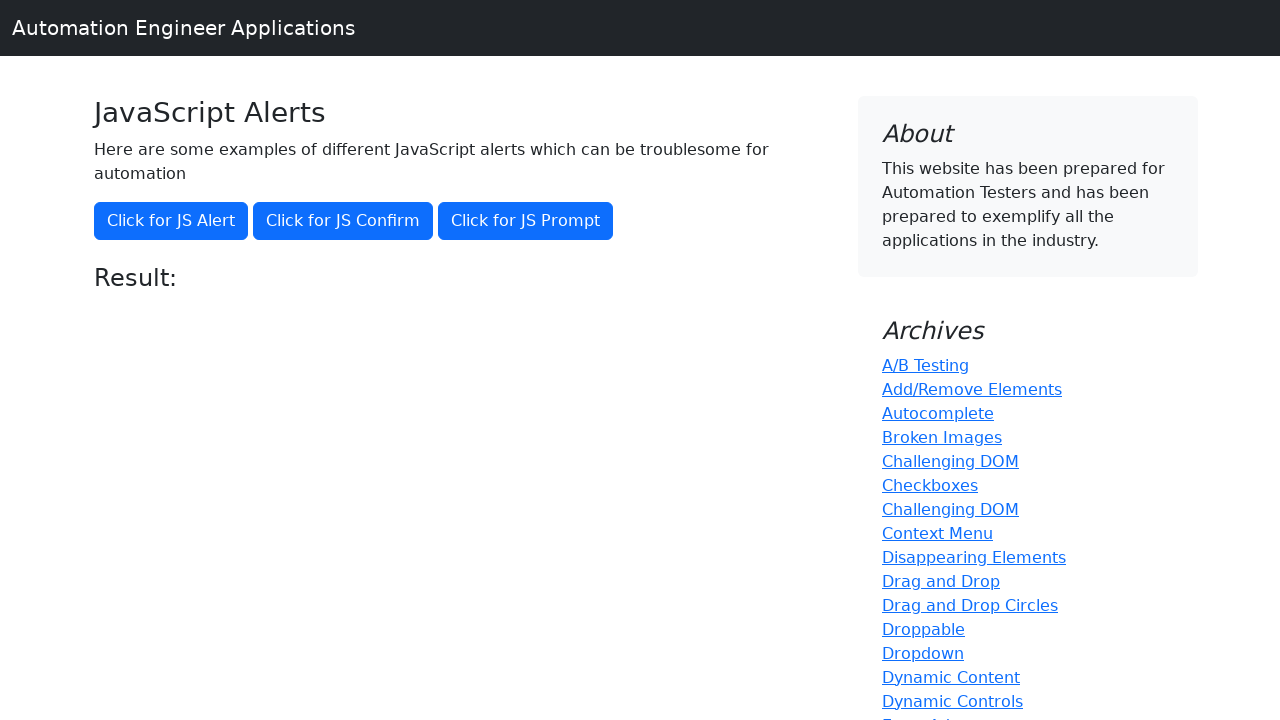

Clicked button to trigger jsConfirm() dialog at (343, 221) on xpath=//button[@onclick='jsConfirm()']
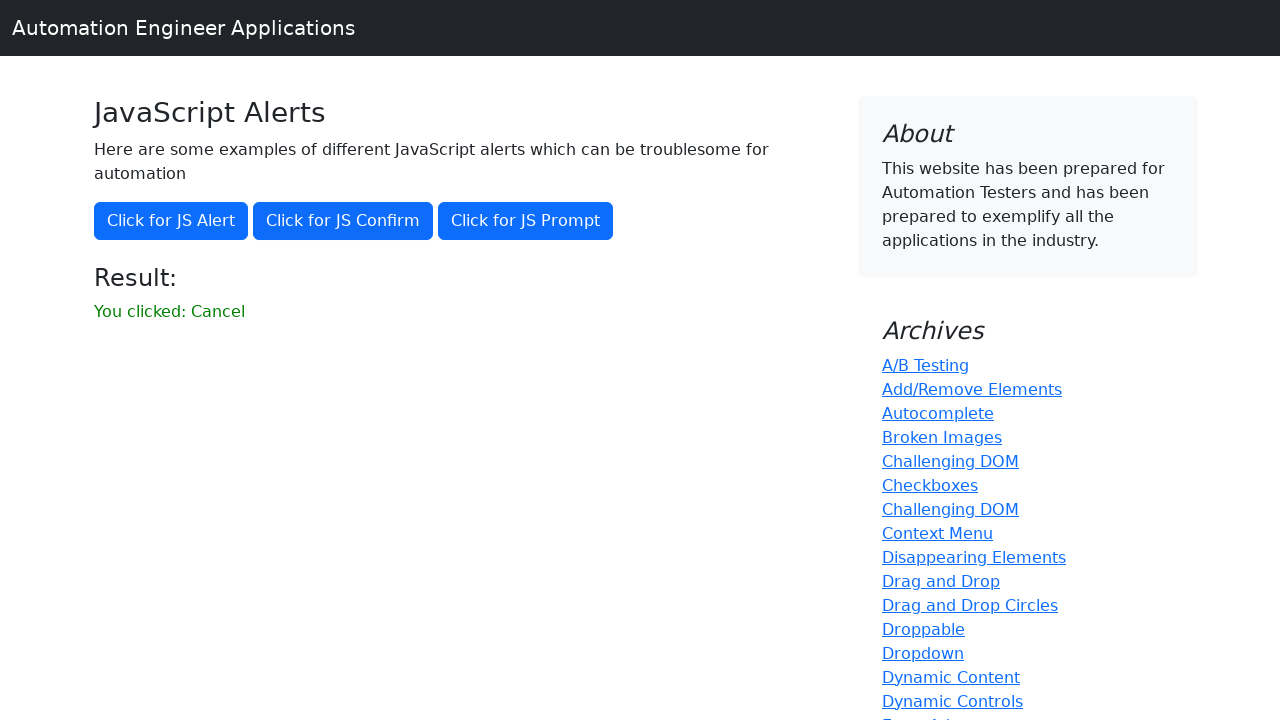

Set up dialog handler to dismiss confirm dialog
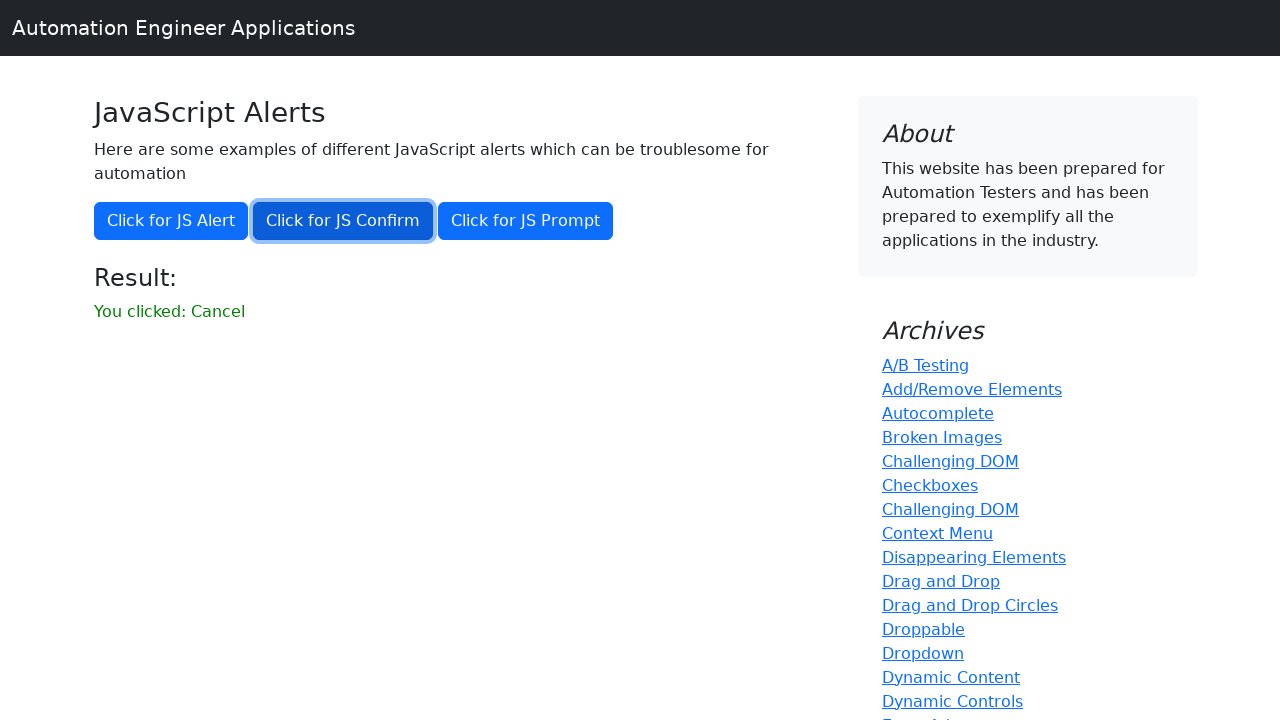

Clicked button again to trigger jsConfirm() dialog with handler active at (343, 221) on xpath=//button[@onclick='jsConfirm()']
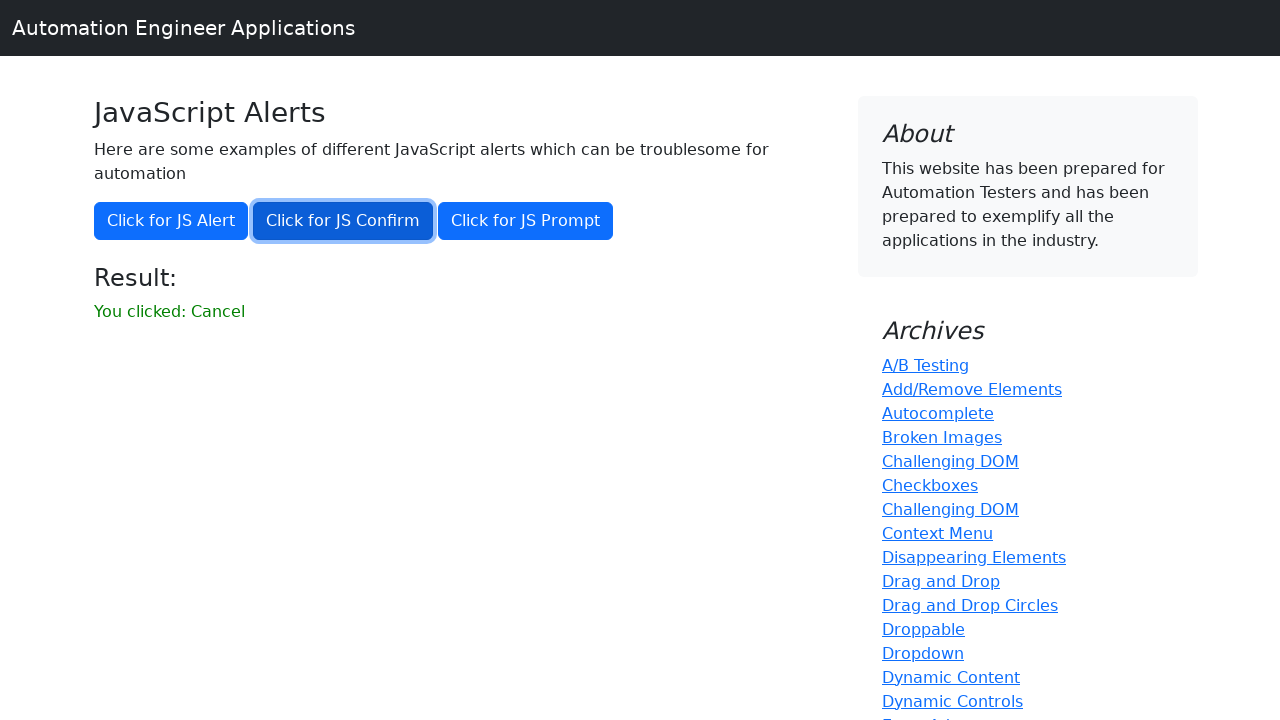

Waited for result message to appear
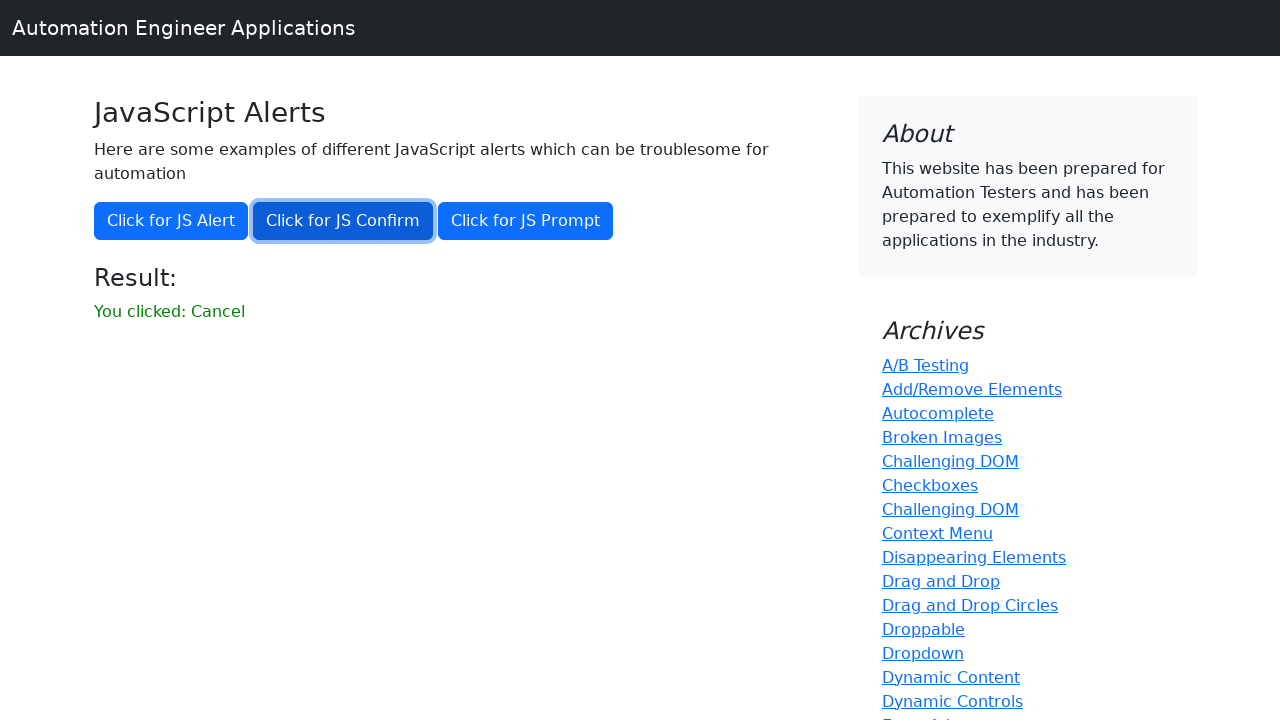

Retrieved result text: 'You clicked: Cancel'
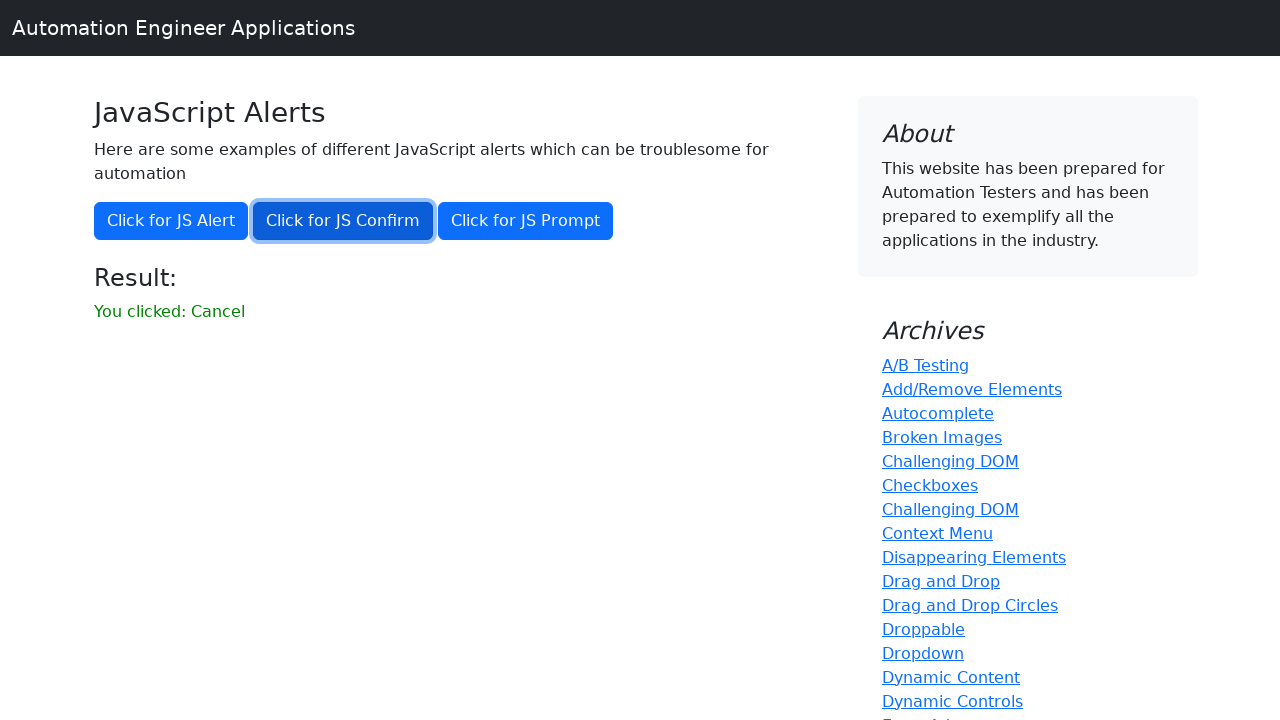

Verified result text equals 'You clicked: Cancel'
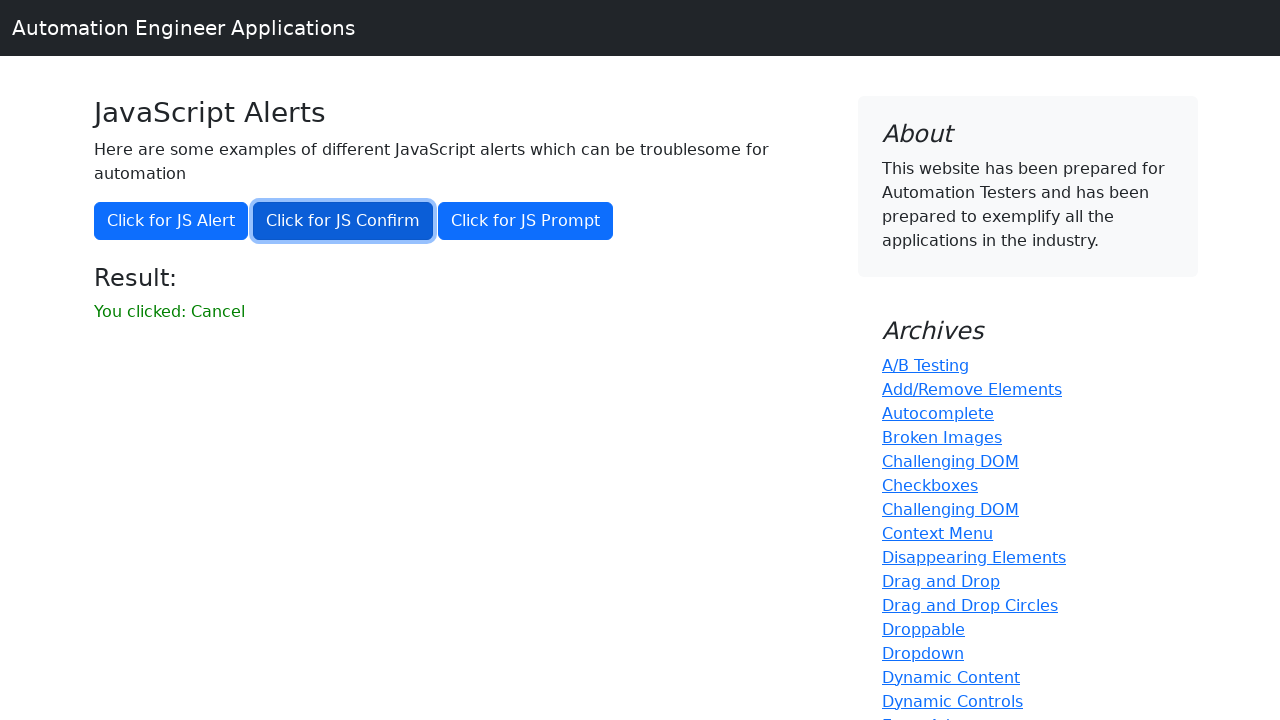

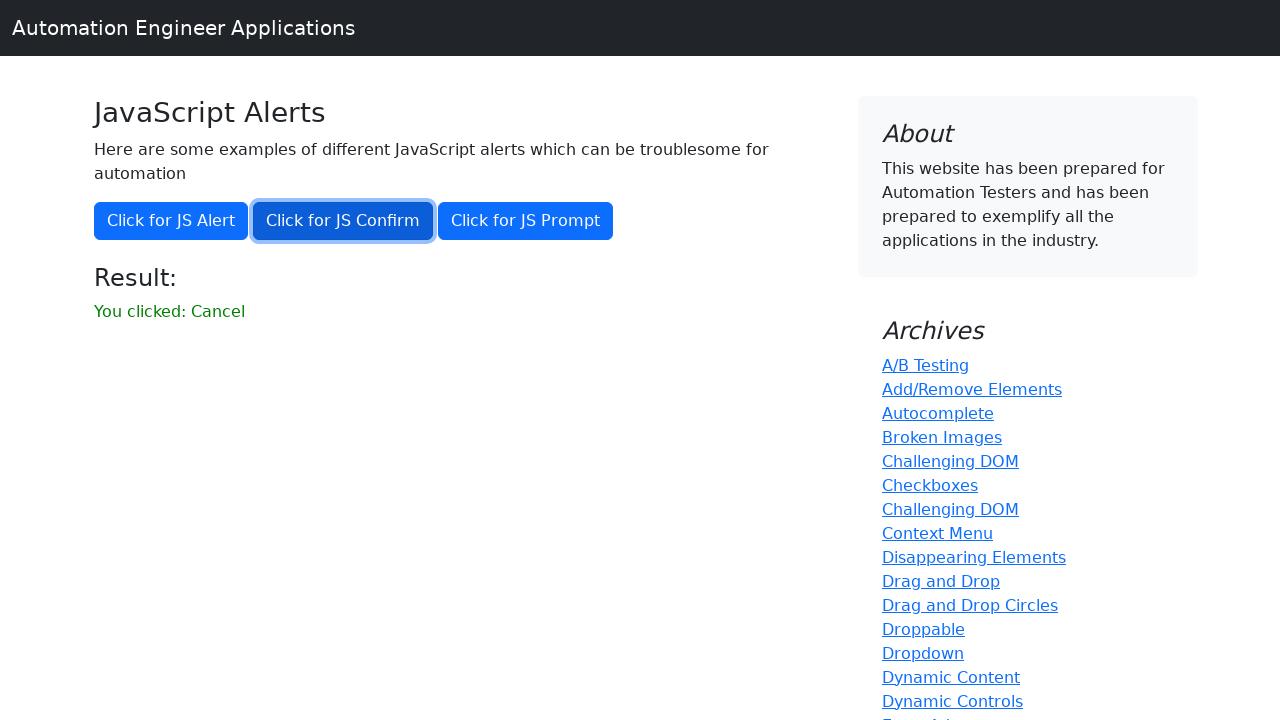